Navigates to the GitHub homepage and verifies the page loads by checking the page title is present

Starting URL: https://github.com

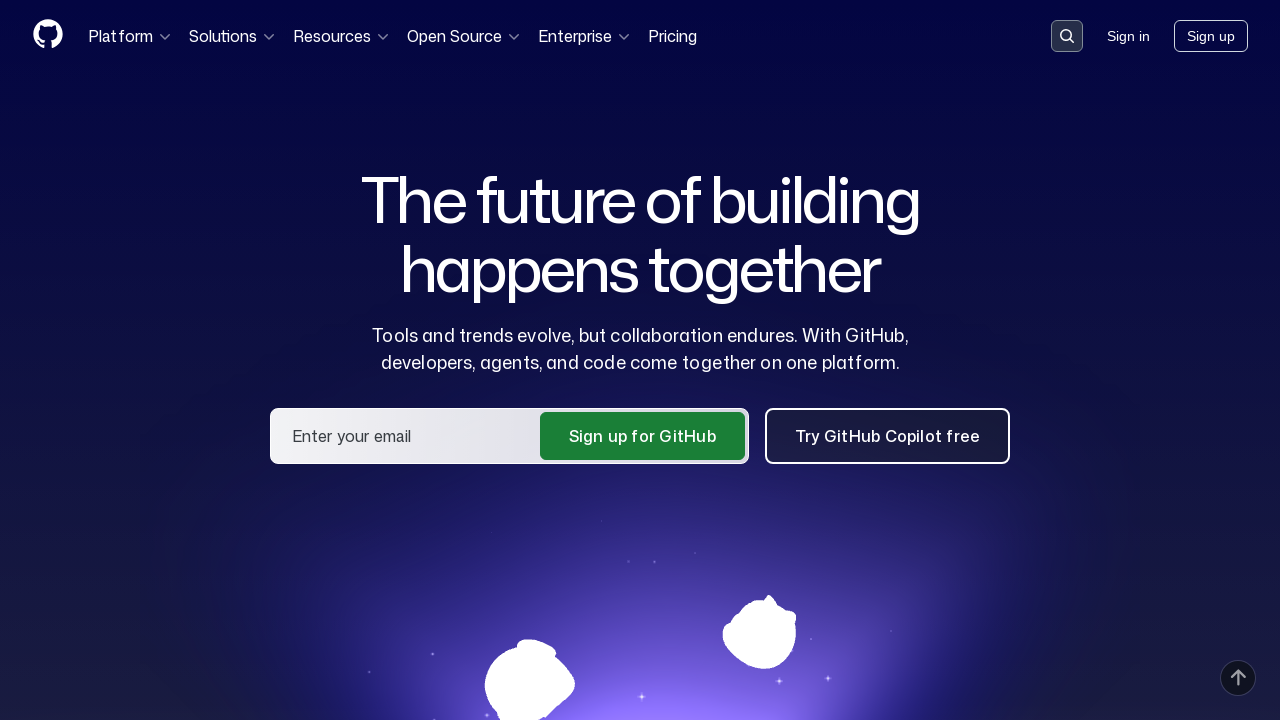

Navigated to GitHub homepage
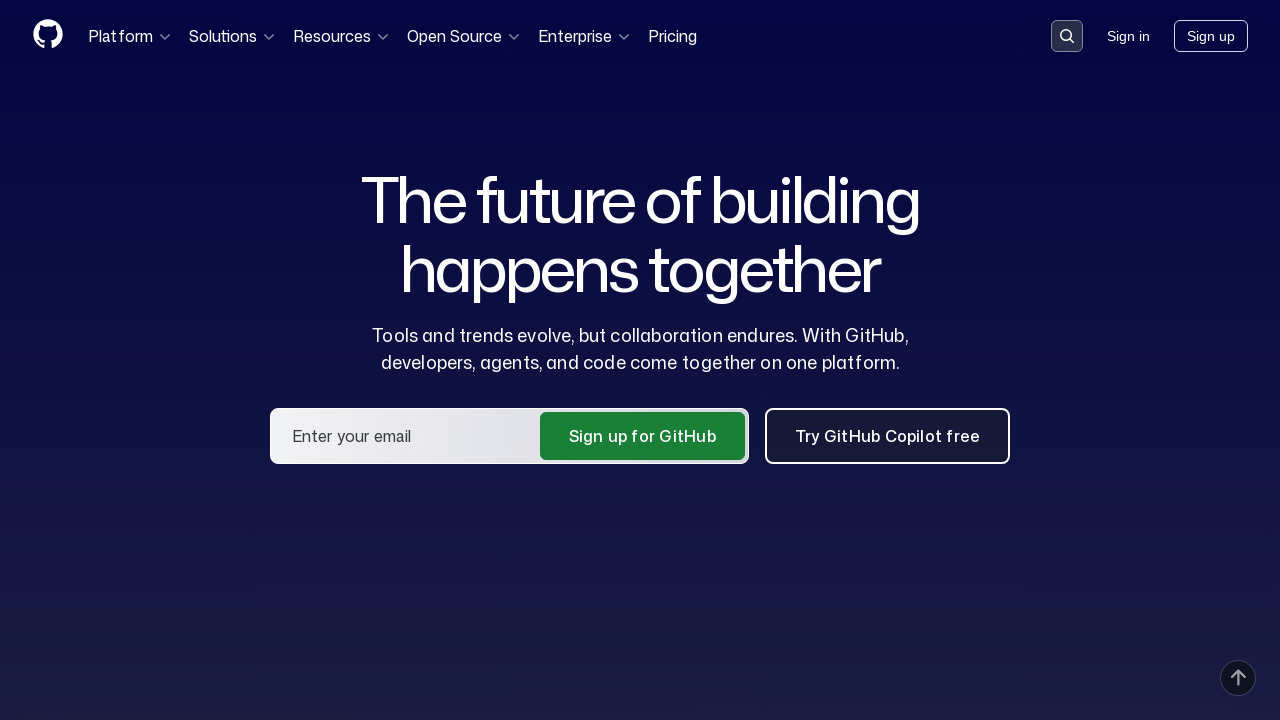

Waited for page to reach domcontentloaded state
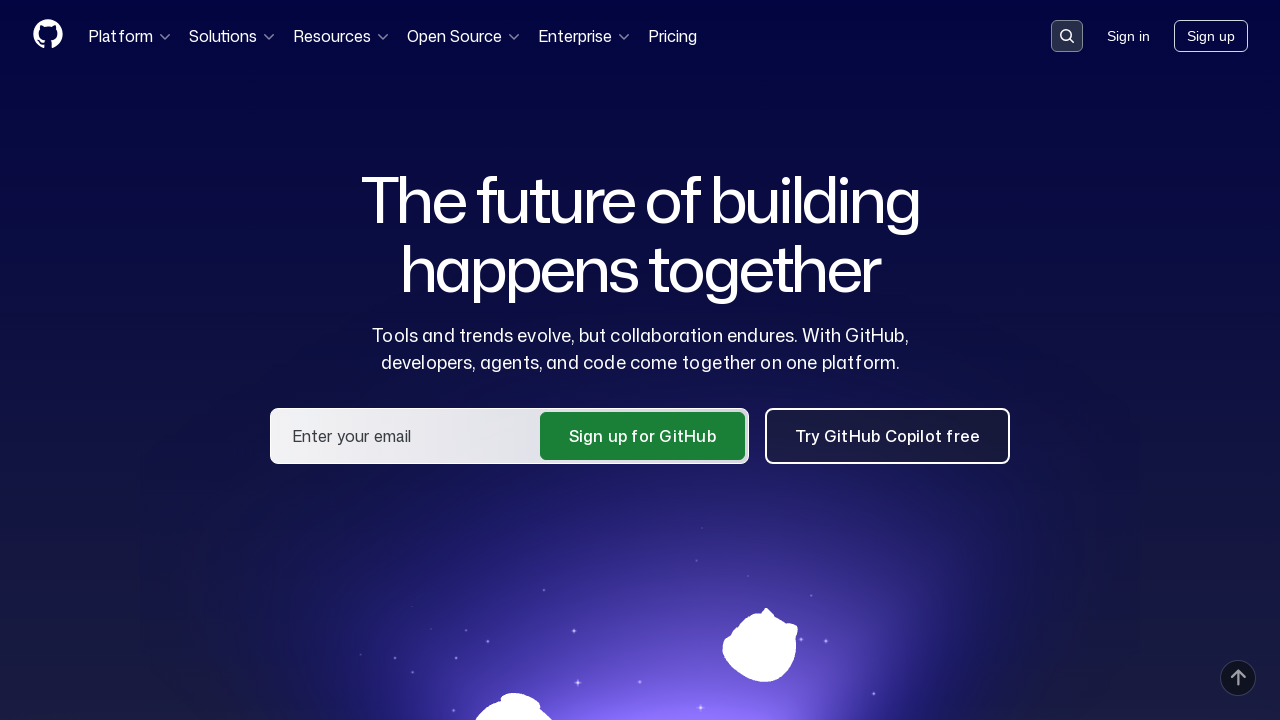

Retrieved page title
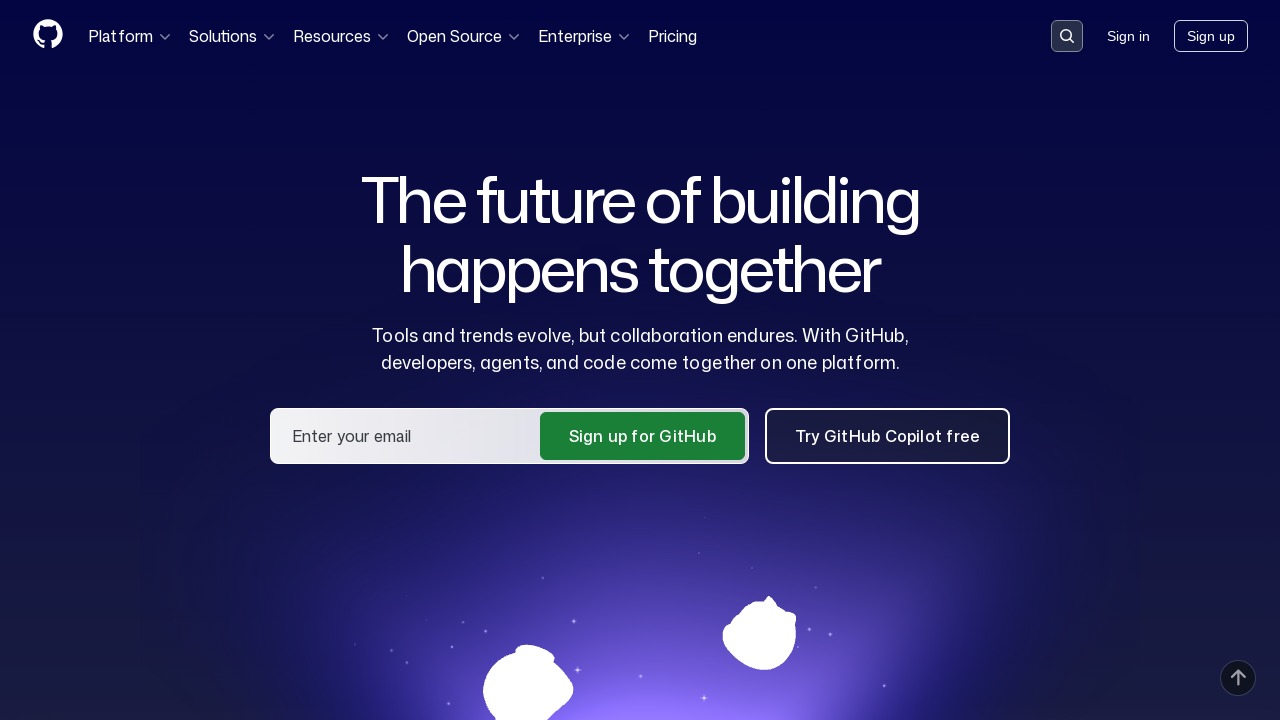

Verified page title contains 'GitHub'
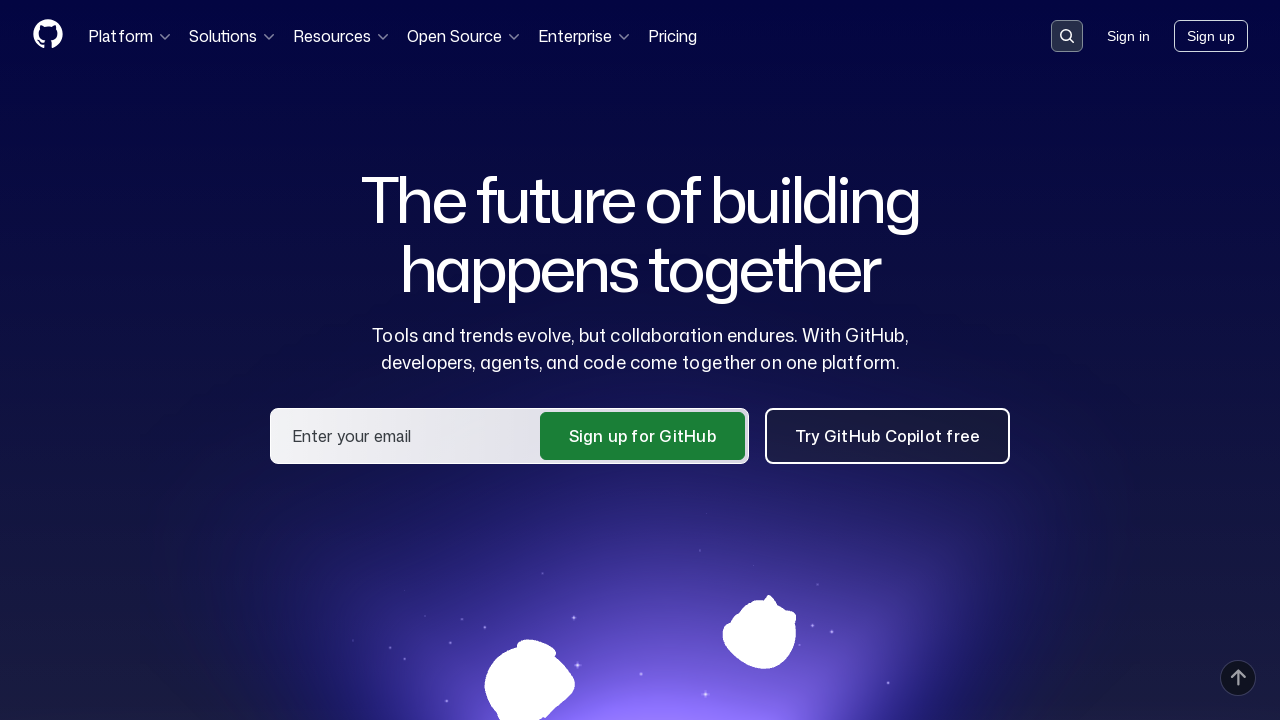

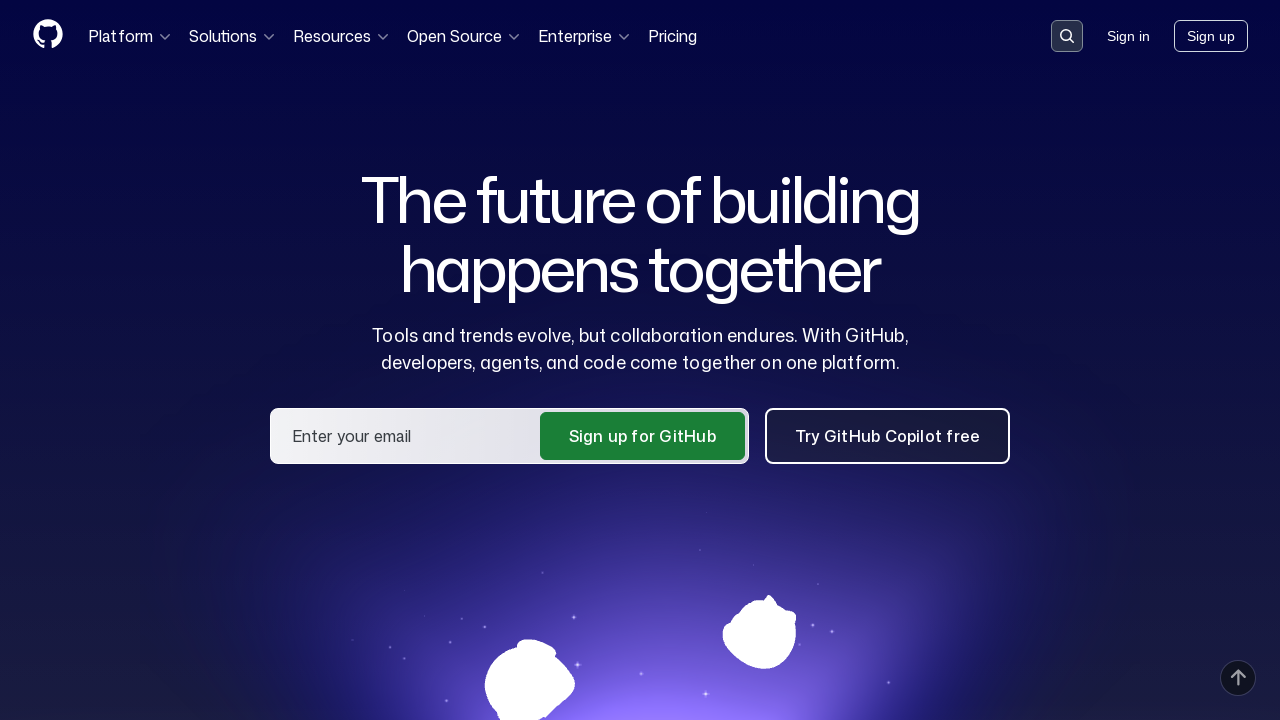